Tests checkbox functionality by selecting Option 2 and Option 3 checkboxes and verifying the result message displays the correct selected values

Starting URL: https://kristinek.github.io/site/examples/actions

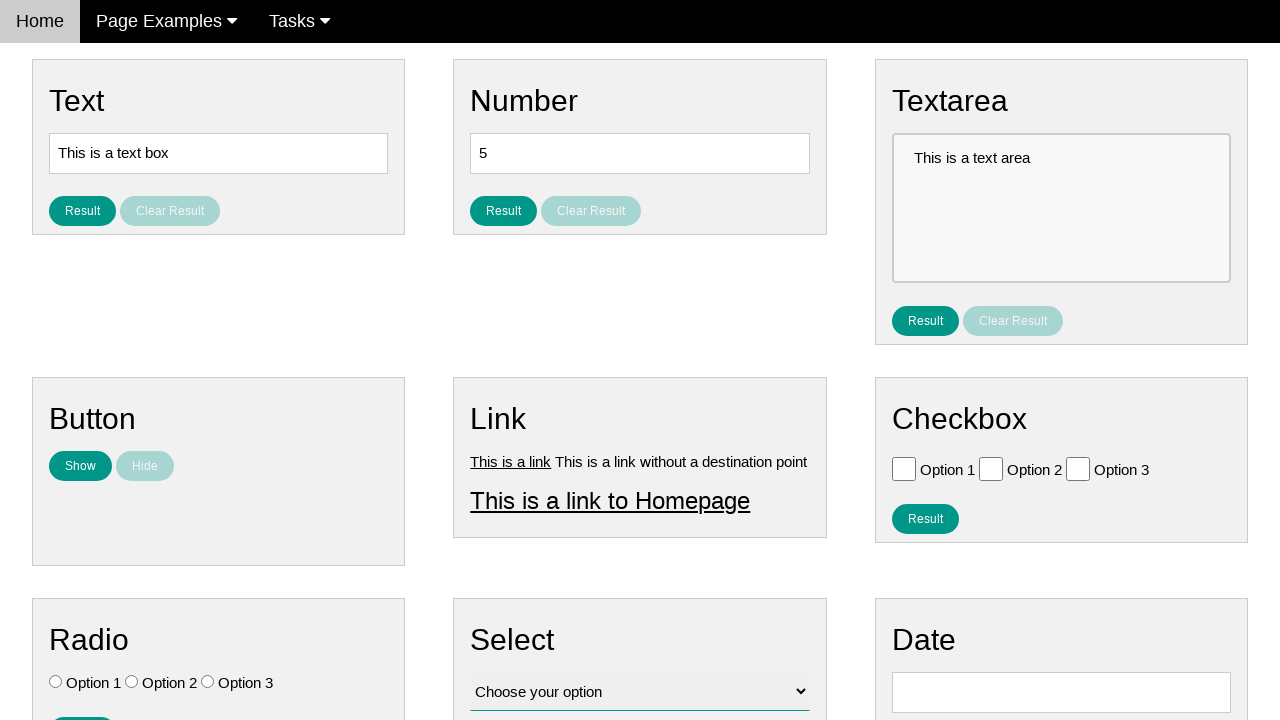

Located Option 1 checkbox element
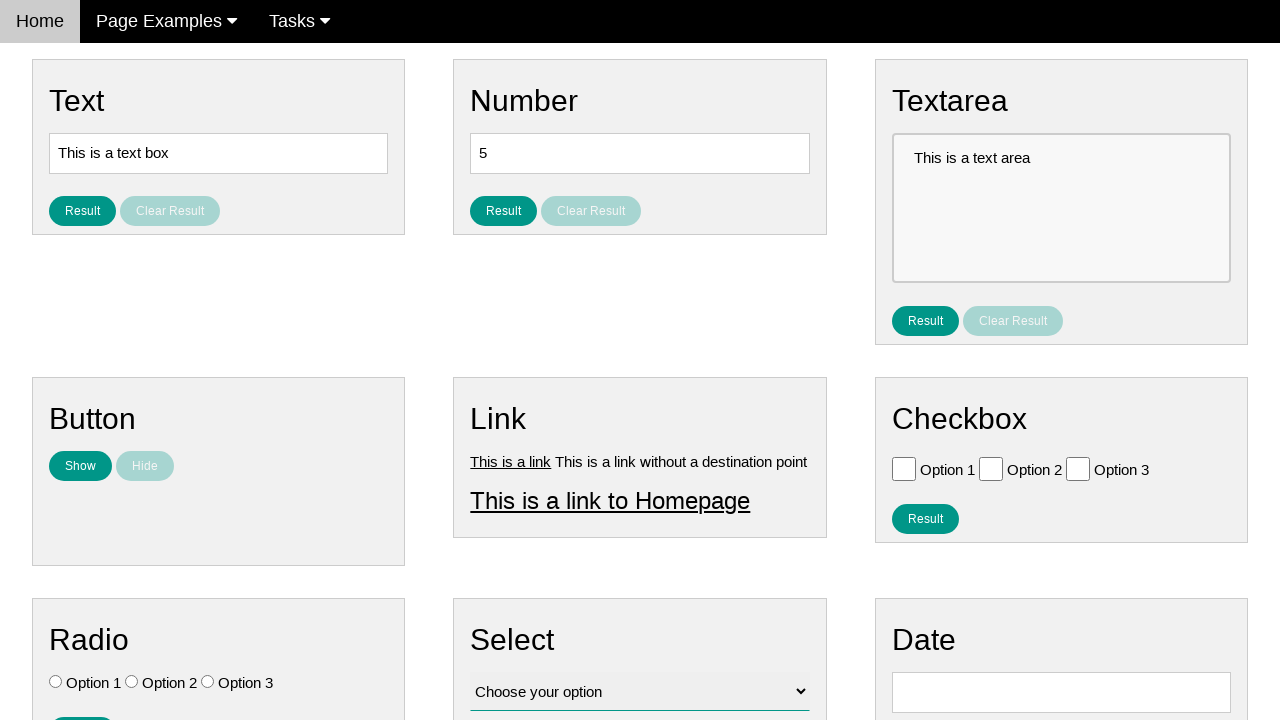

Located Option 2 checkbox element
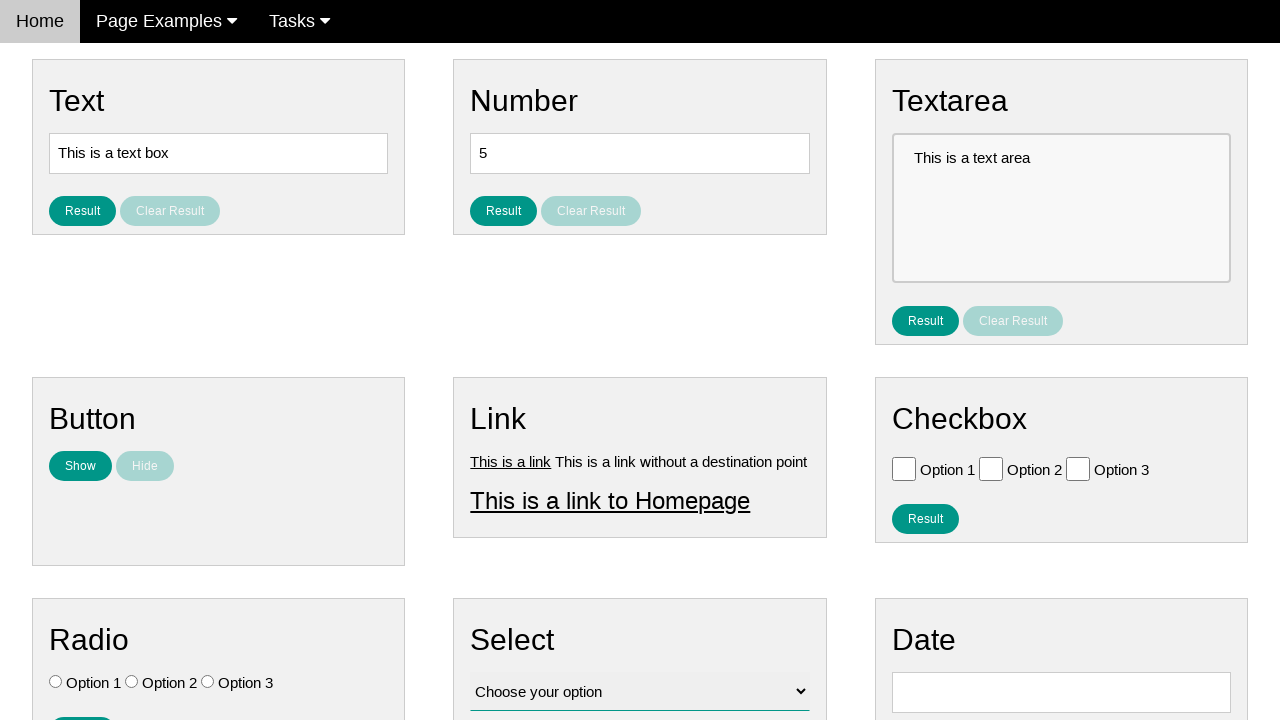

Located Option 3 checkbox element
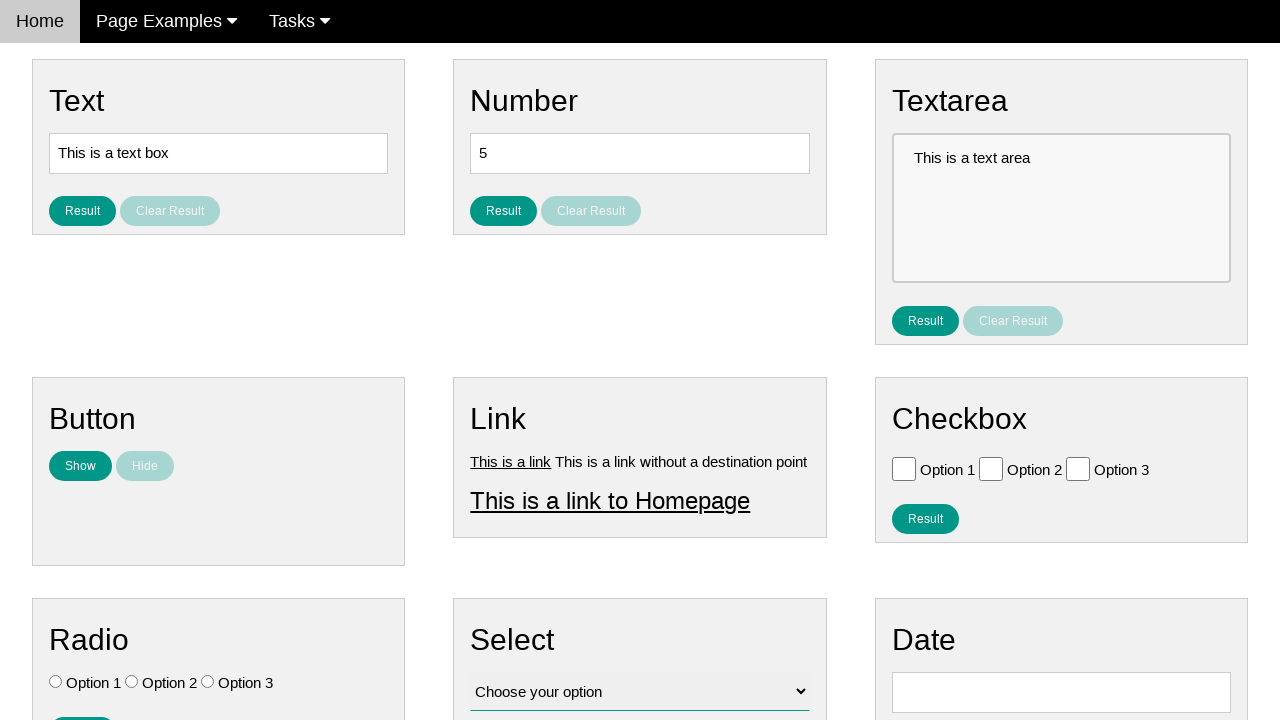

Selected Option 2 checkbox at (991, 468) on #vfb-6-1
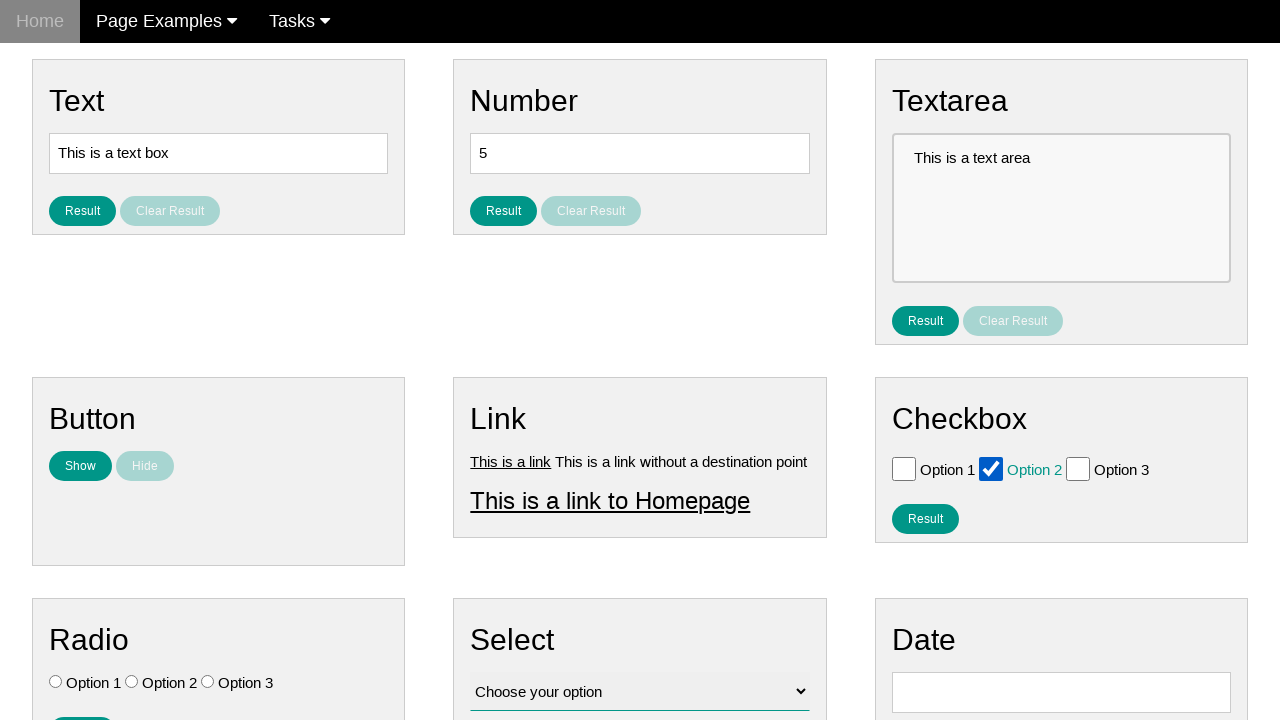

Selected Option 3 checkbox at (1078, 468) on #vfb-6-2
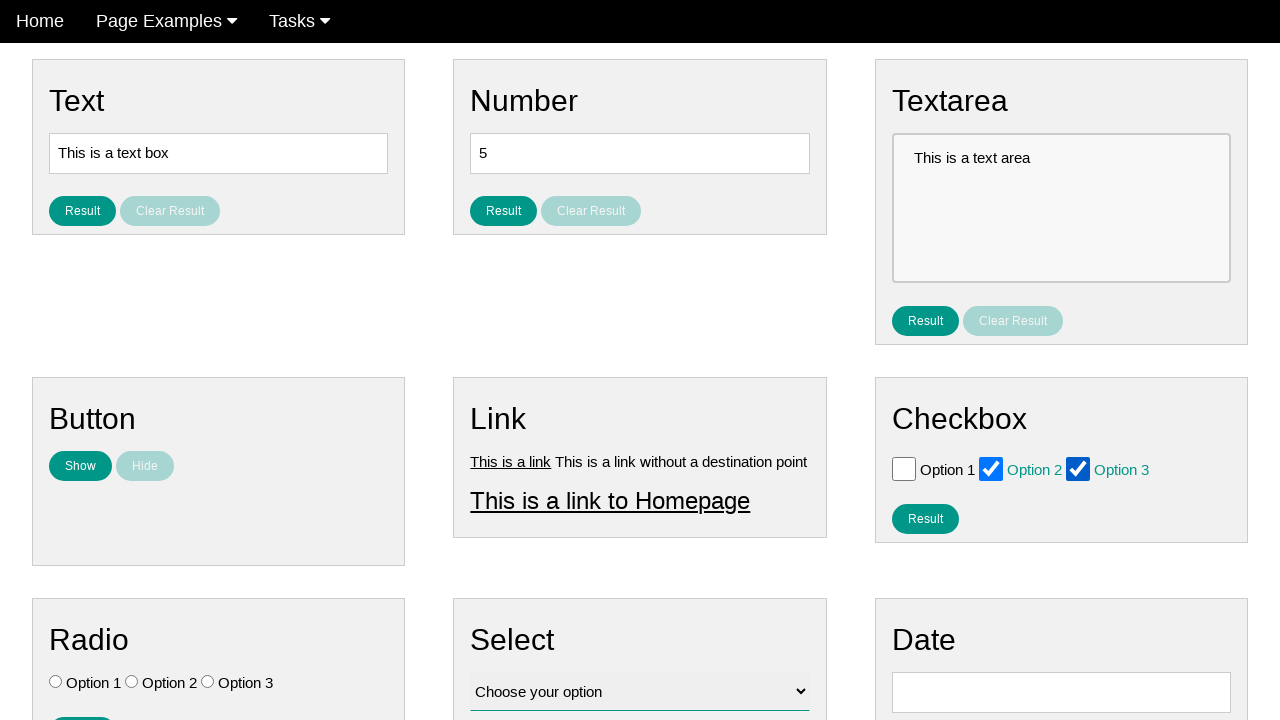

Clicked result button to display selected checkboxes at (925, 518) on #result_button_checkbox
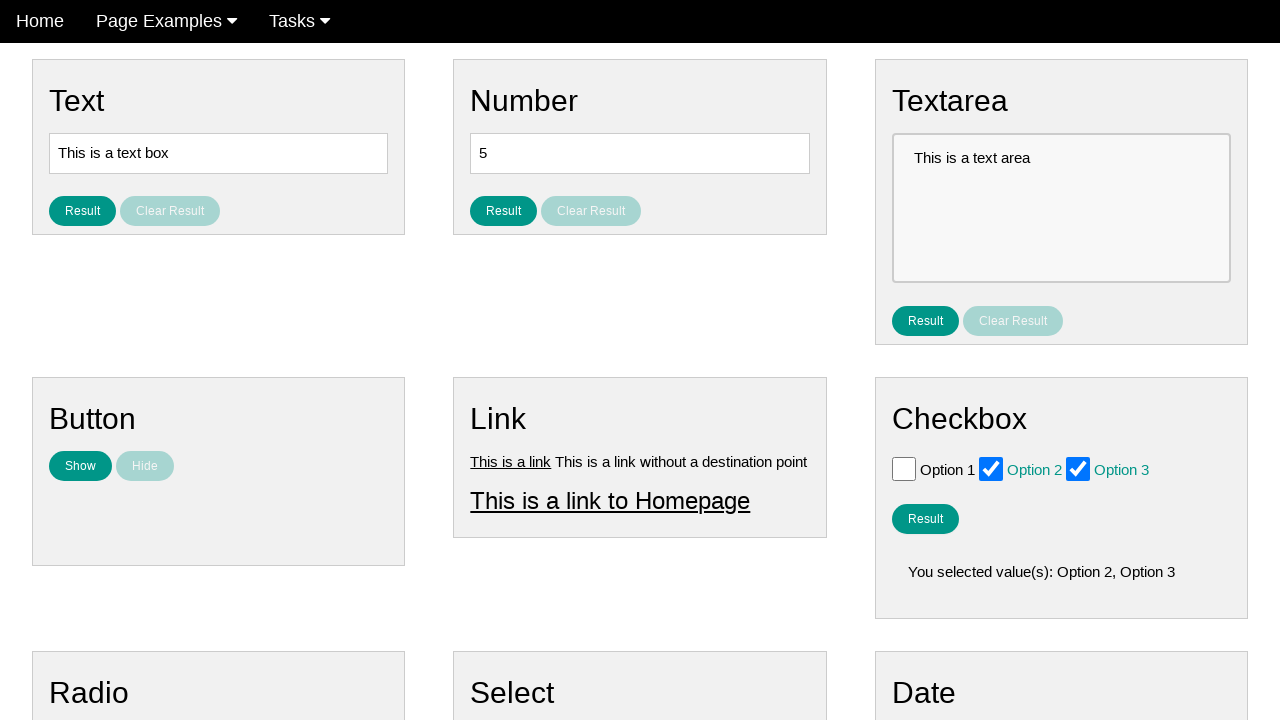

Result message displayed with selected checkbox values
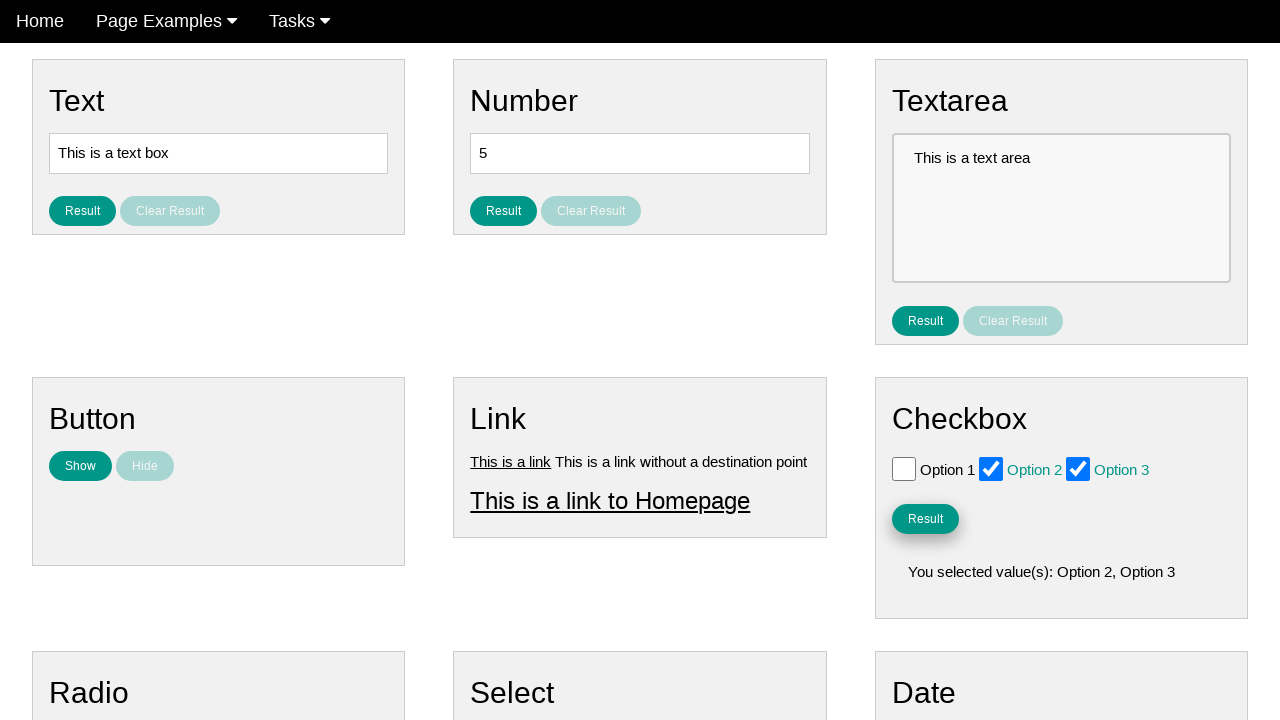

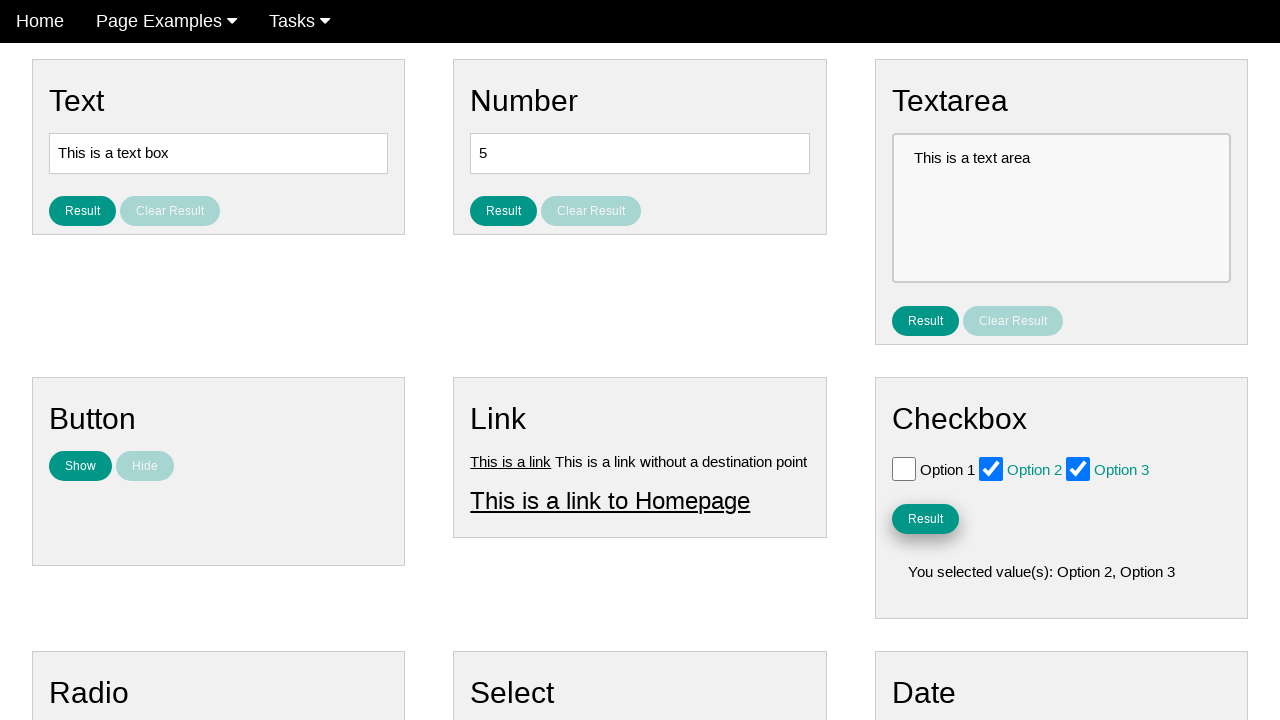